Waits for price to drop to $100, books an item, then solves a math captcha by calculating a logarithmic expression and submitting the answer

Starting URL: http://suninjuly.github.io/explicit_wait2.html

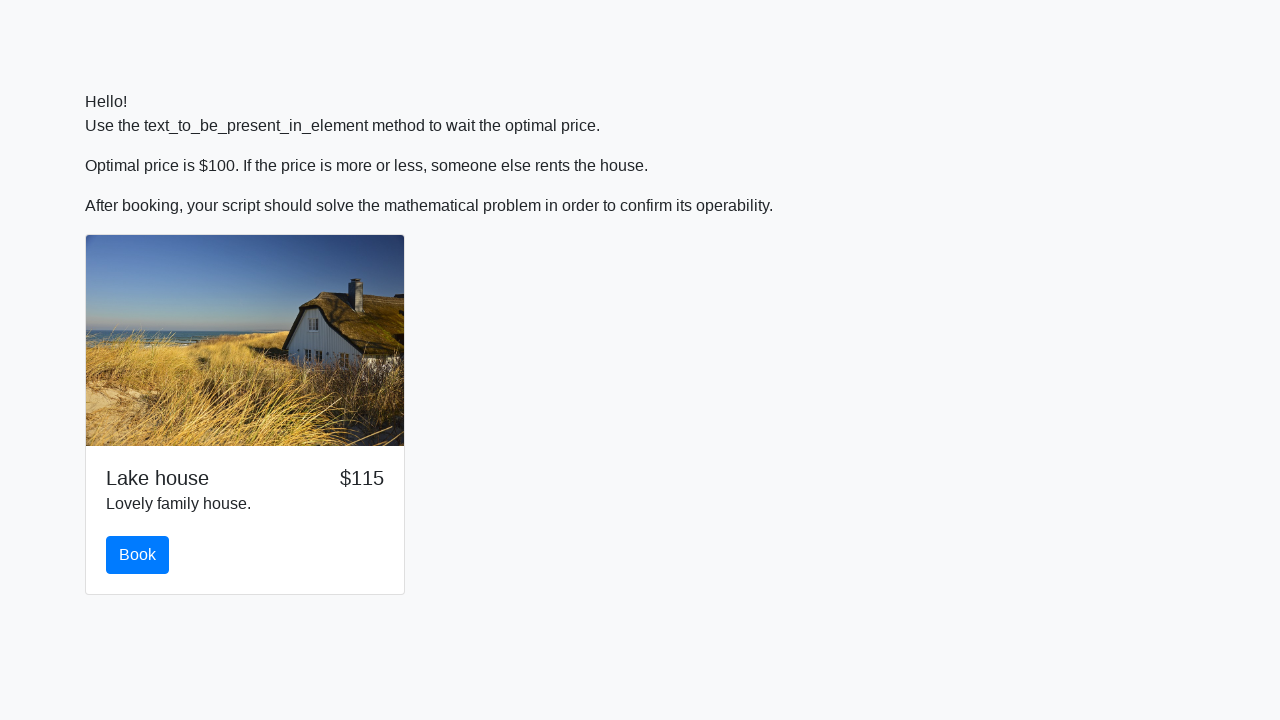

Waited for price to drop to $100
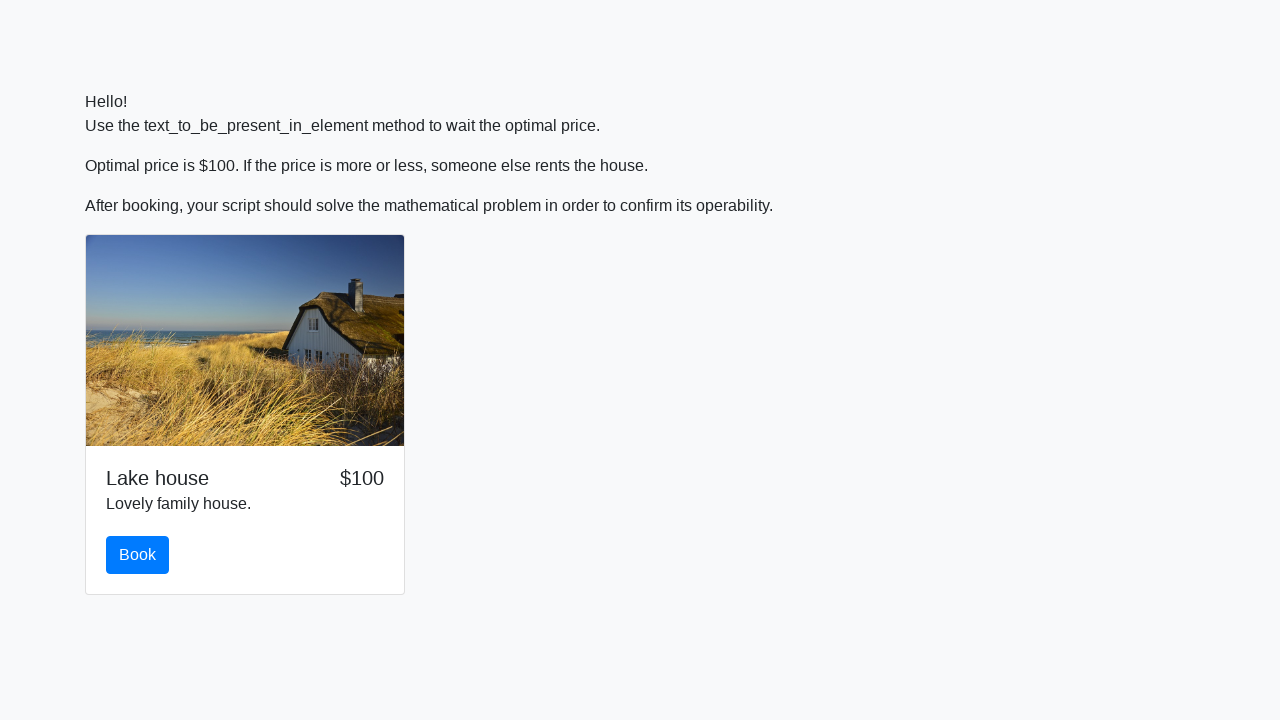

Clicked book button at (138, 555) on #book
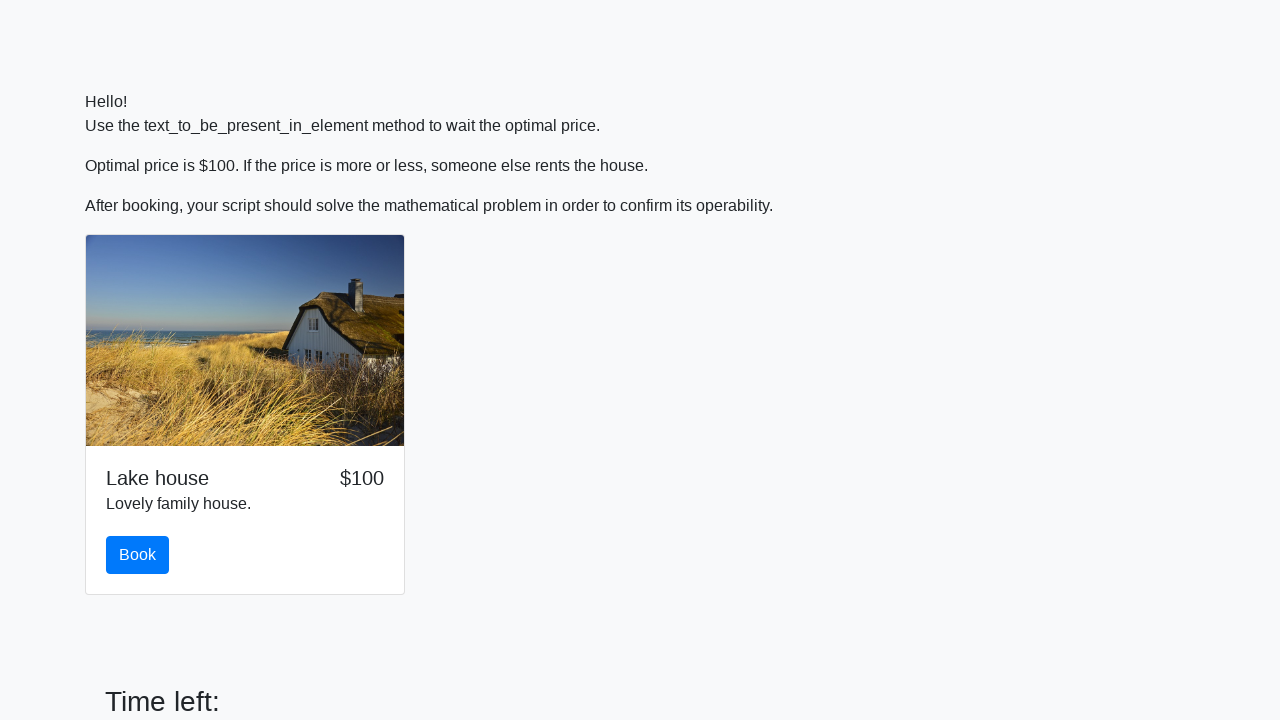

Retrieved x value from input field: 28
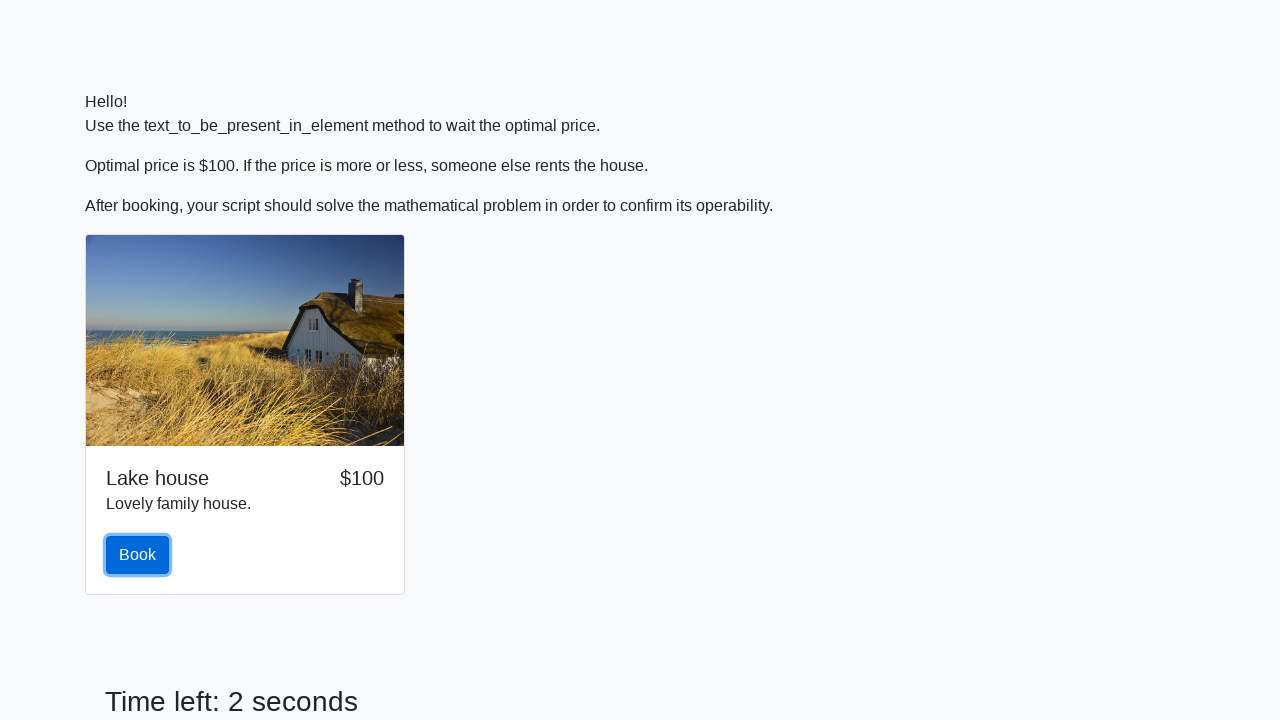

Calculated logarithmic expression result: 1.178922486622755
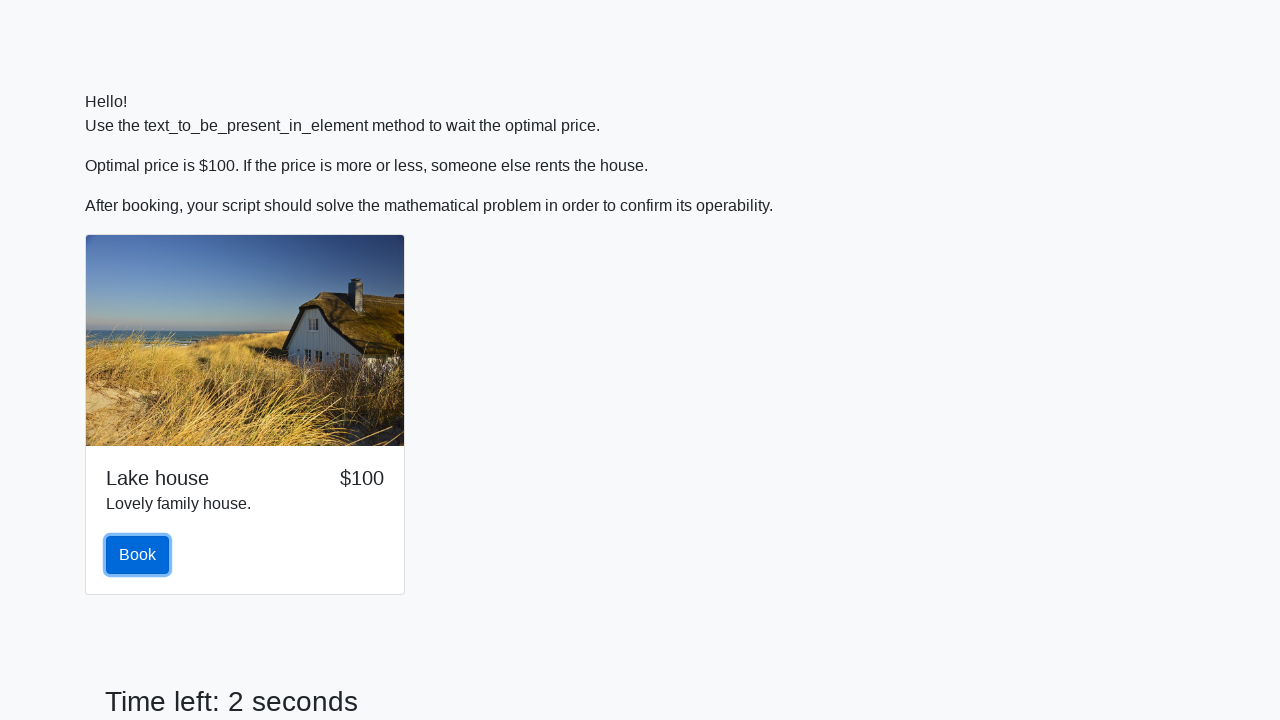

Filled answer field with calculated value: 1.178922486622755 on #answer
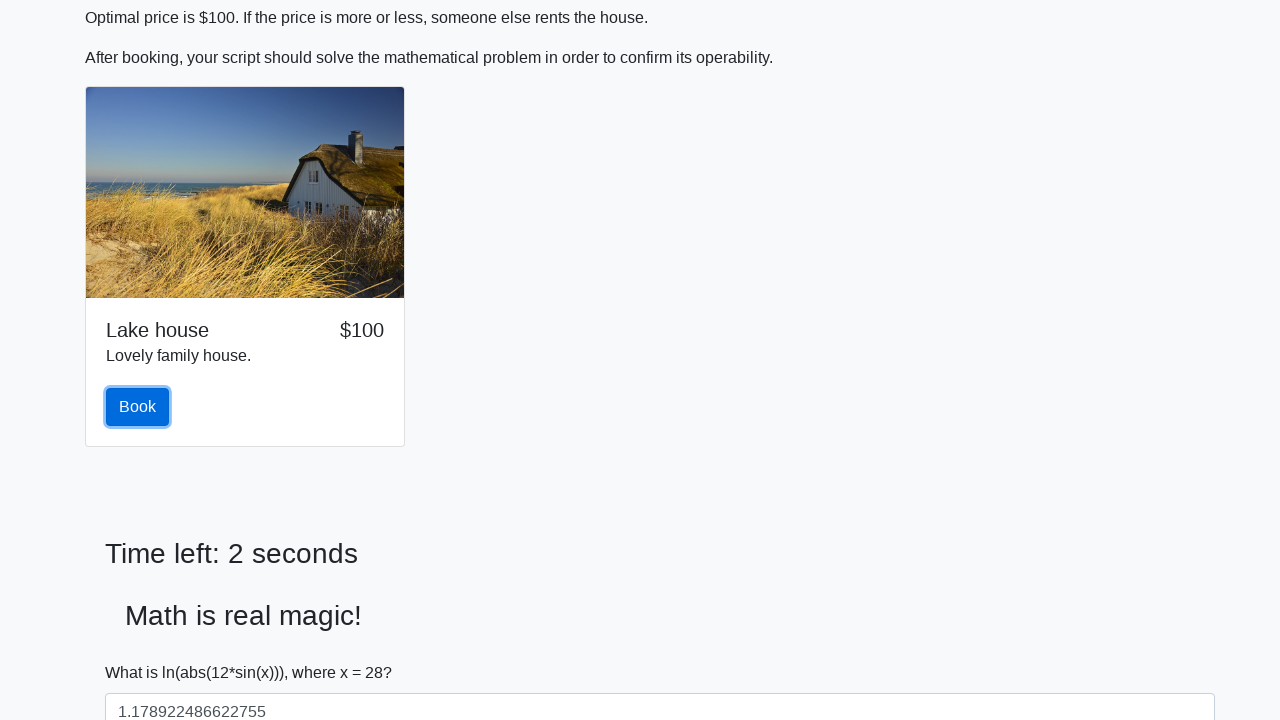

Clicked solve button to submit answer at (143, 651) on #solve
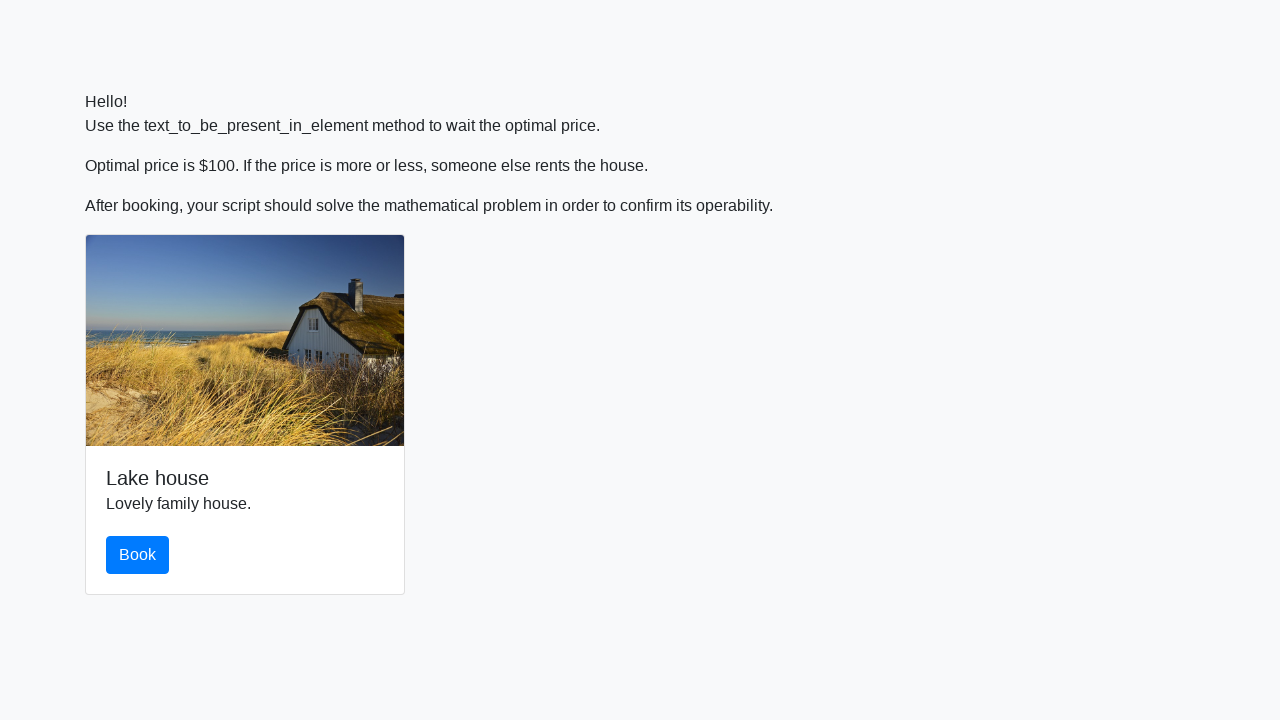

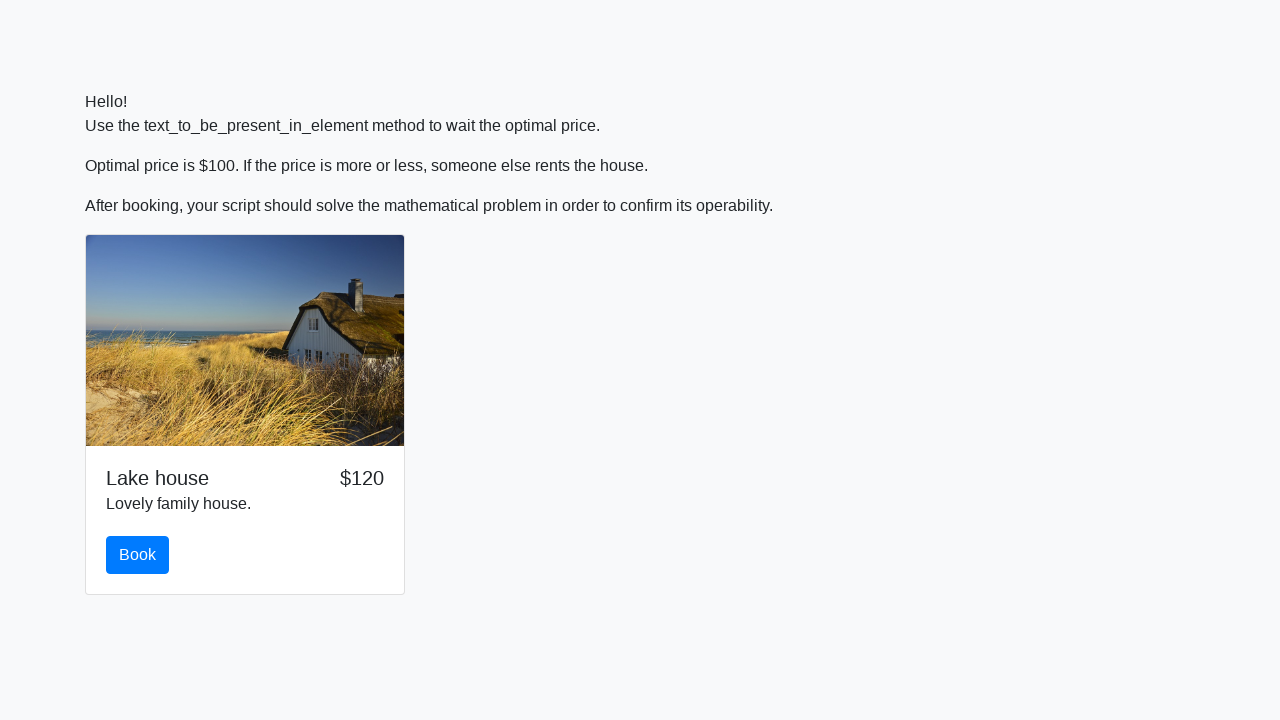